Navigates to JPL Space image gallery and clicks the button to view the full featured image

Starting URL: https://data-class-jpl-space.s3.amazonaws.com/JPL_Space/index.html

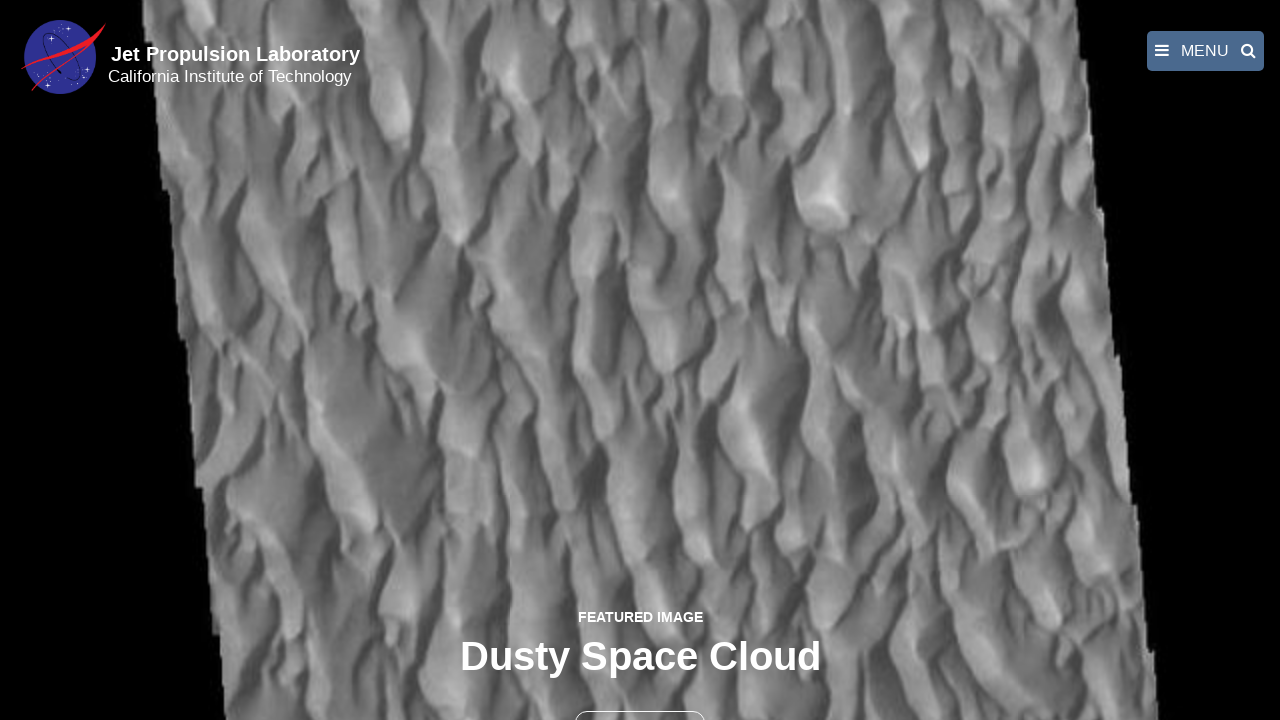

Navigated to JPL Space image gallery
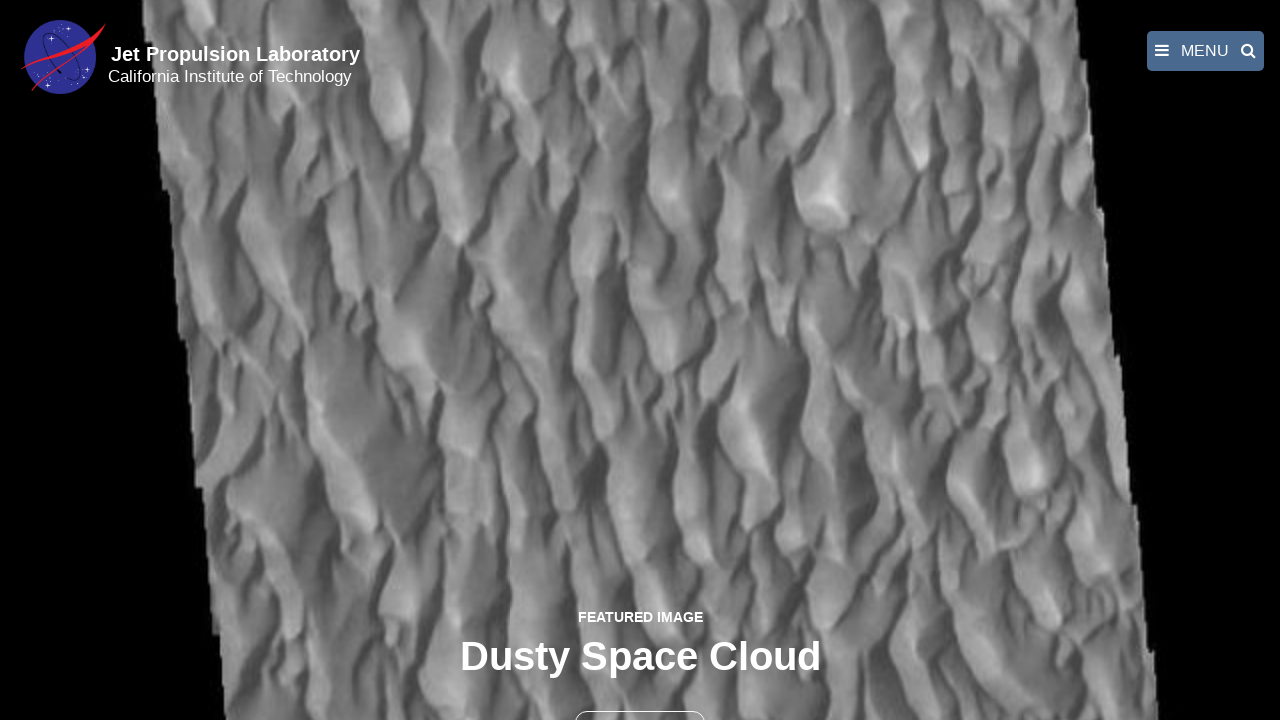

Clicked button to view full featured image at (640, 699) on button >> nth=1
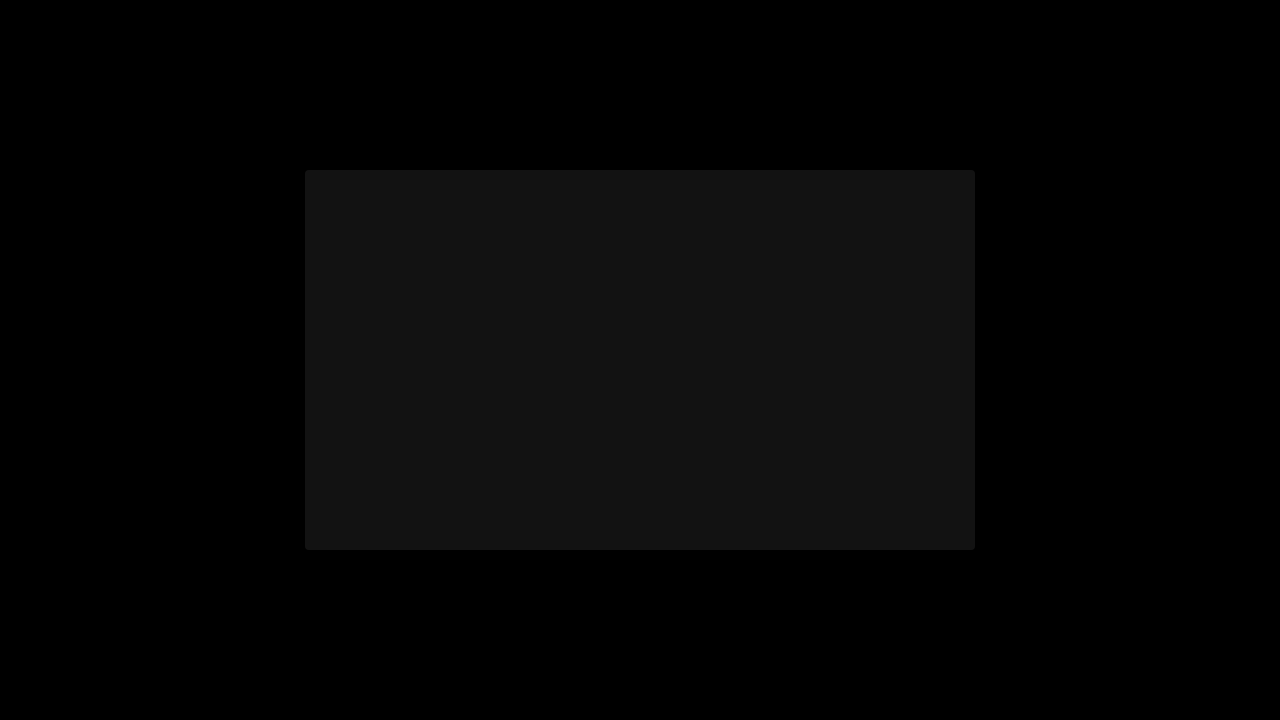

Full featured image loaded and displayed
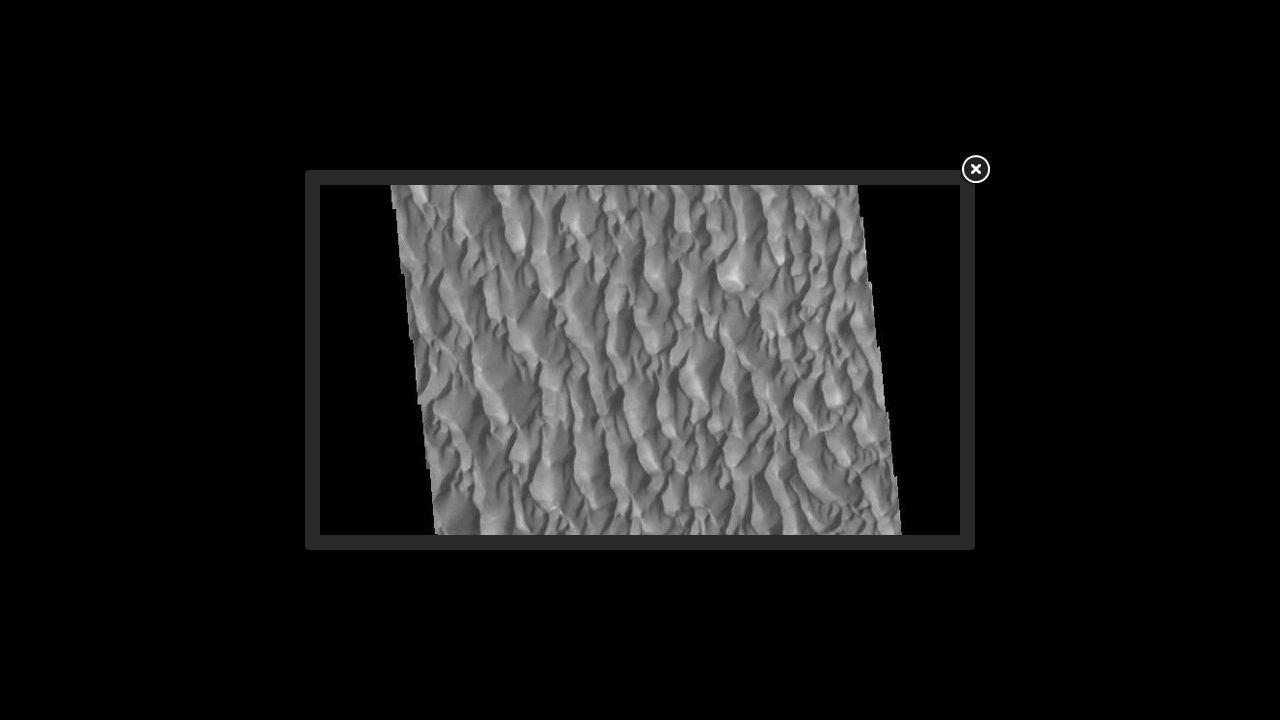

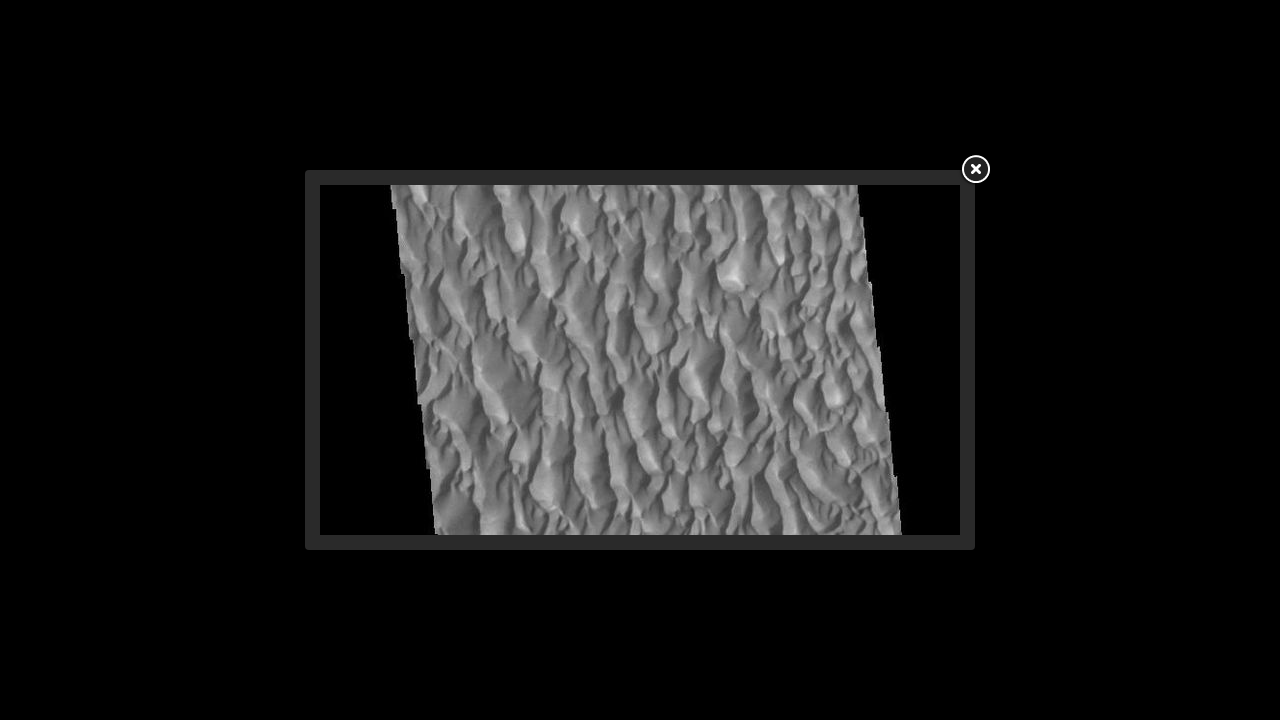